Tests that todo data persists after page reload

Starting URL: https://demo.playwright.dev/todomvc

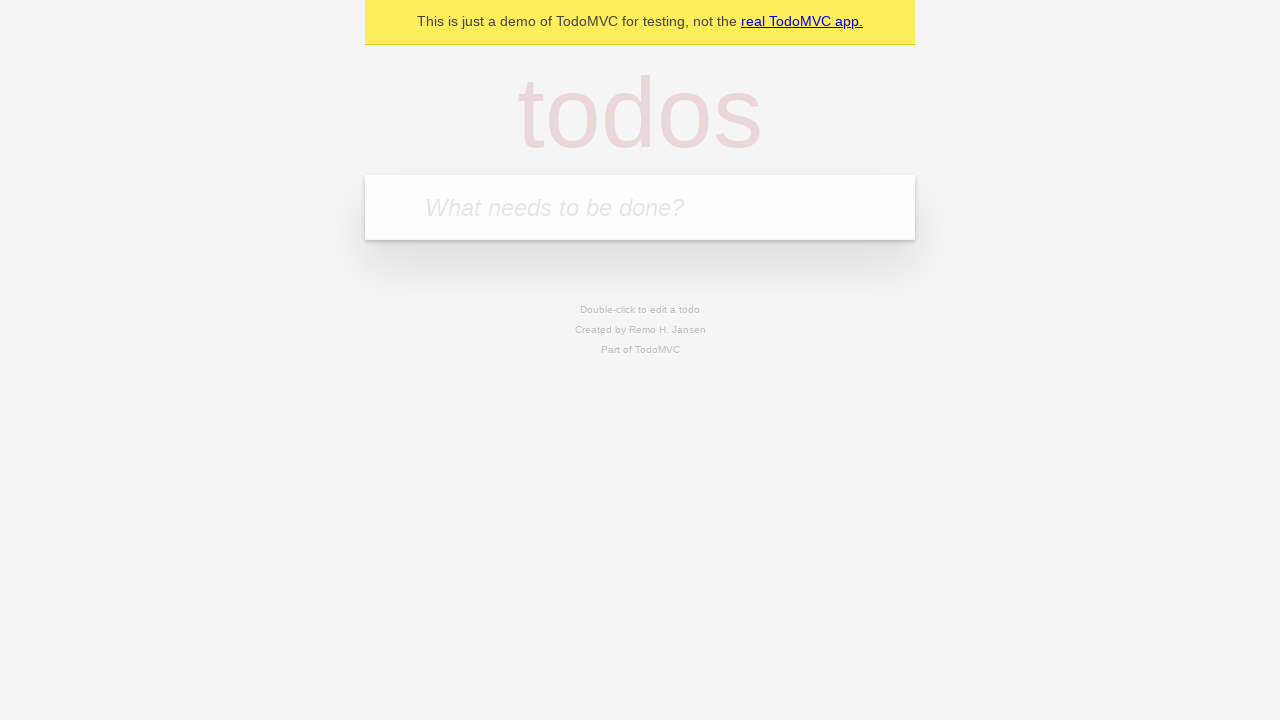

Filled todo input with 'buy some cheese' on internal:attr=[placeholder="What needs to be done?"i]
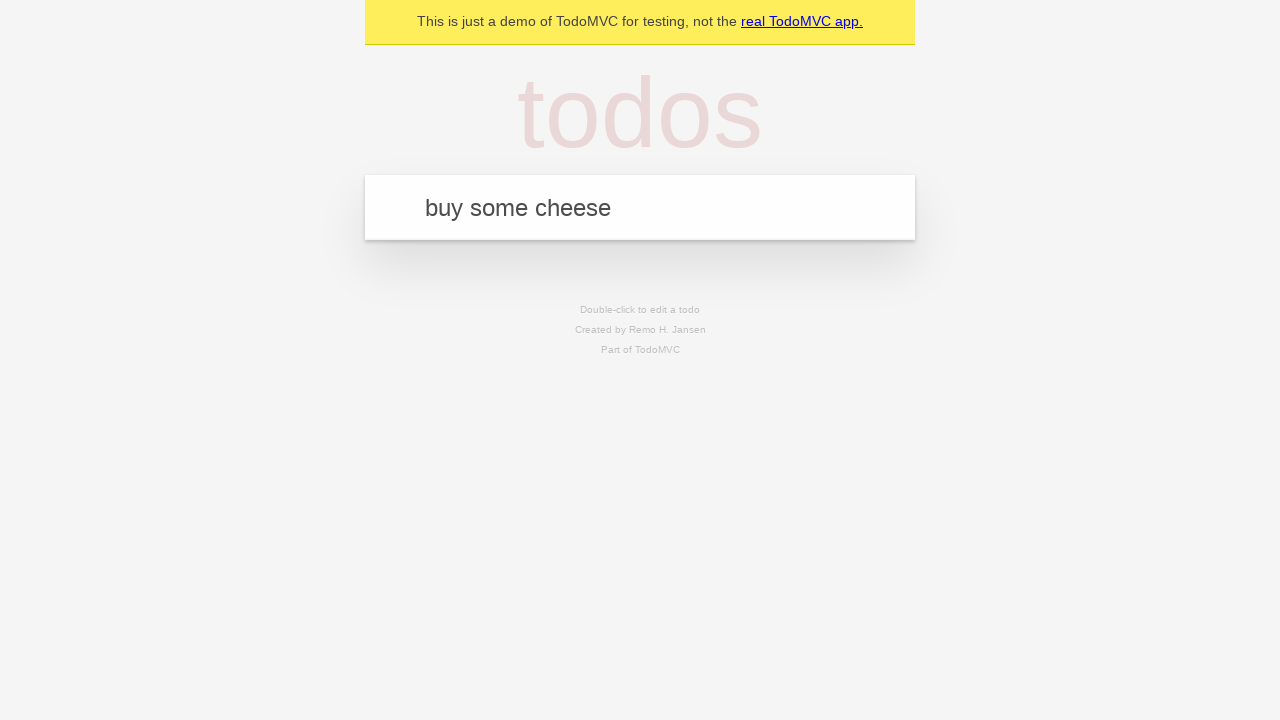

Pressed Enter to add first todo item on internal:attr=[placeholder="What needs to be done?"i]
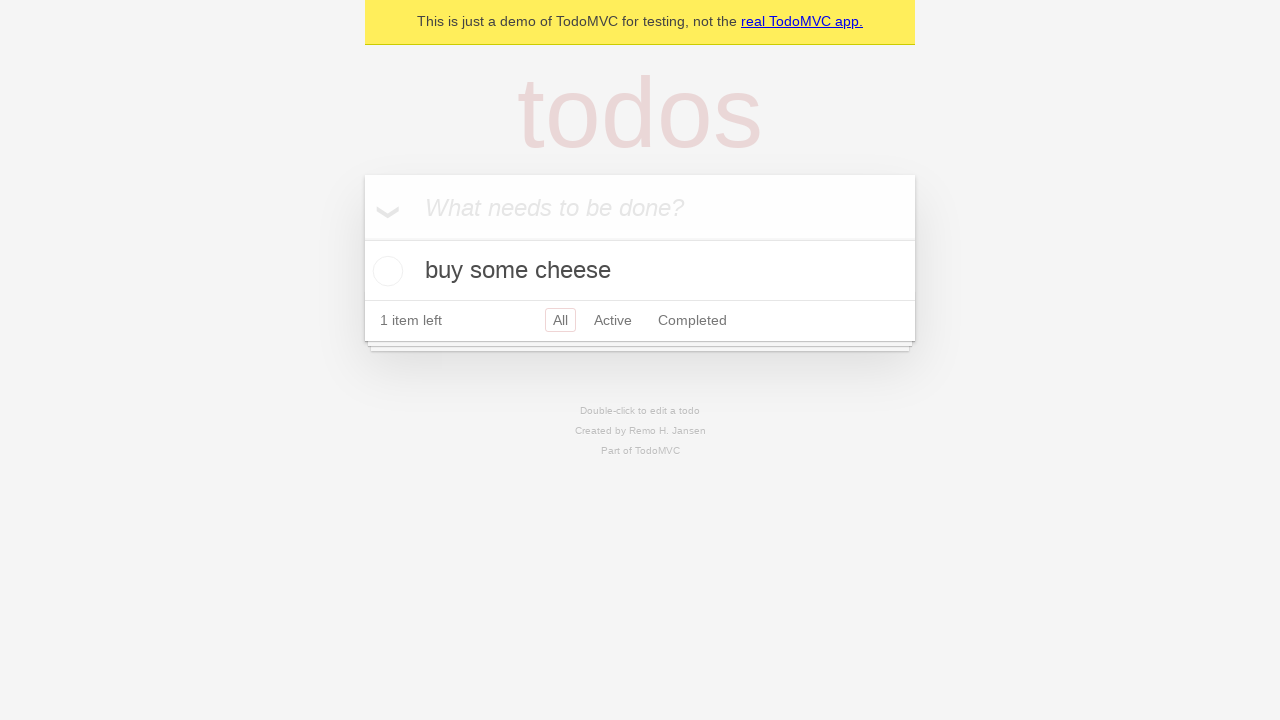

Filled todo input with 'feed the cat' on internal:attr=[placeholder="What needs to be done?"i]
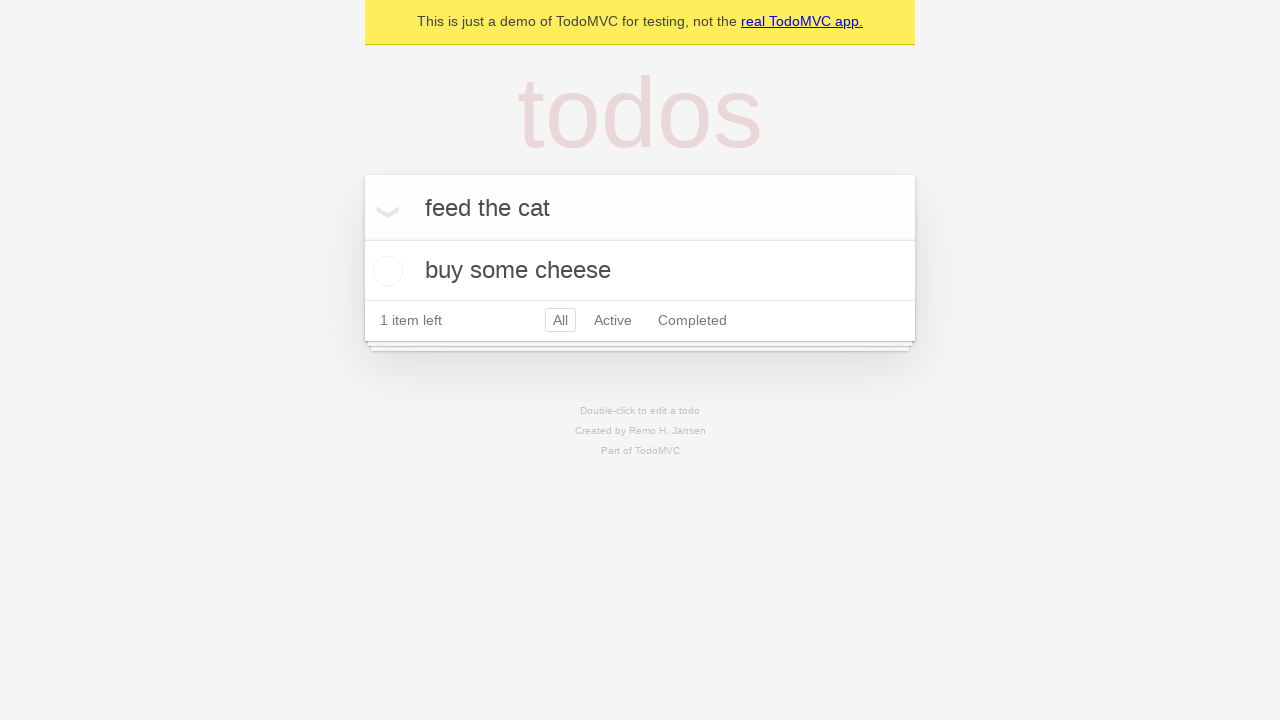

Pressed Enter to add second todo item on internal:attr=[placeholder="What needs to be done?"i]
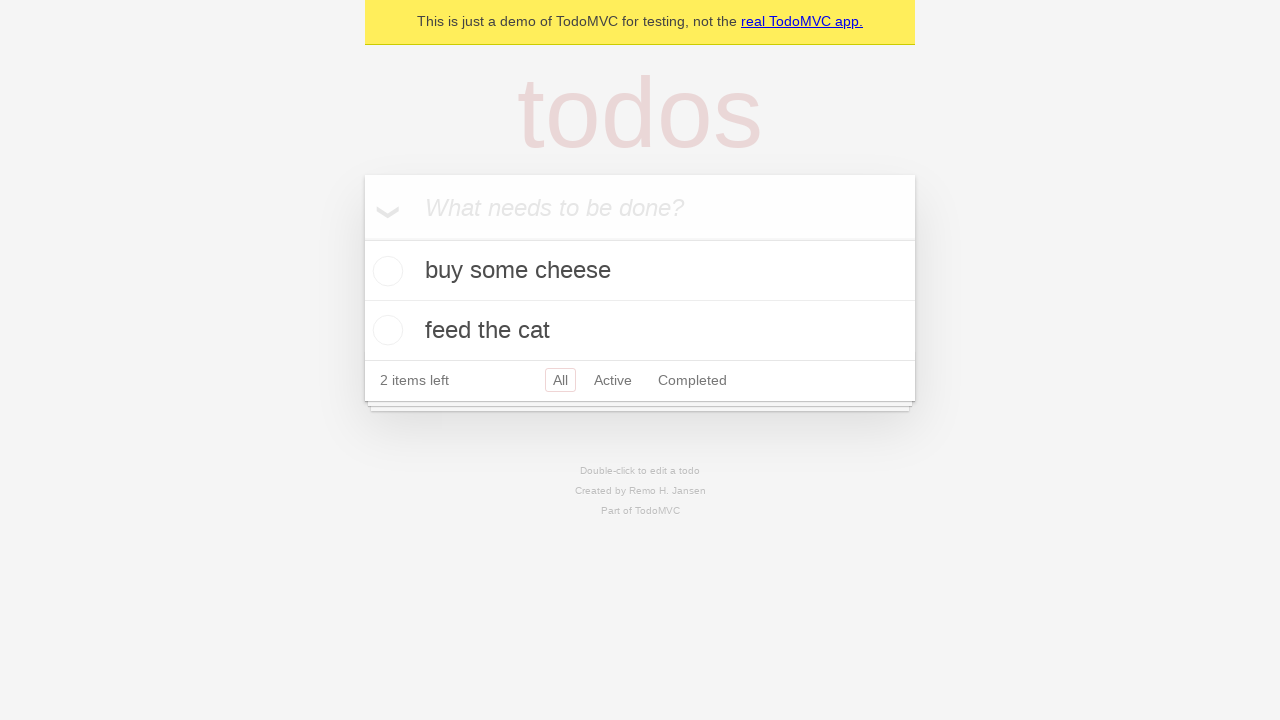

Checked first todo item as completed at (385, 271) on [data-testid='todo-item'] >> nth=0 >> internal:role=checkbox
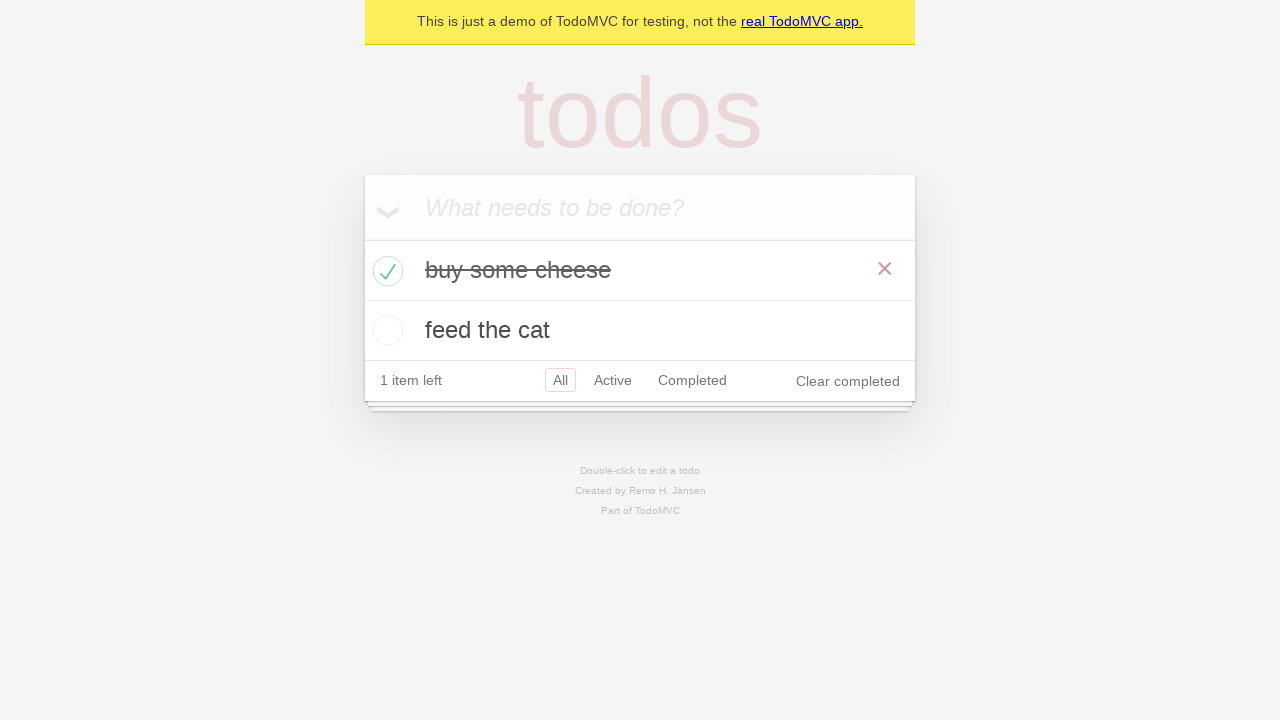

Reloaded the page to test data persistence
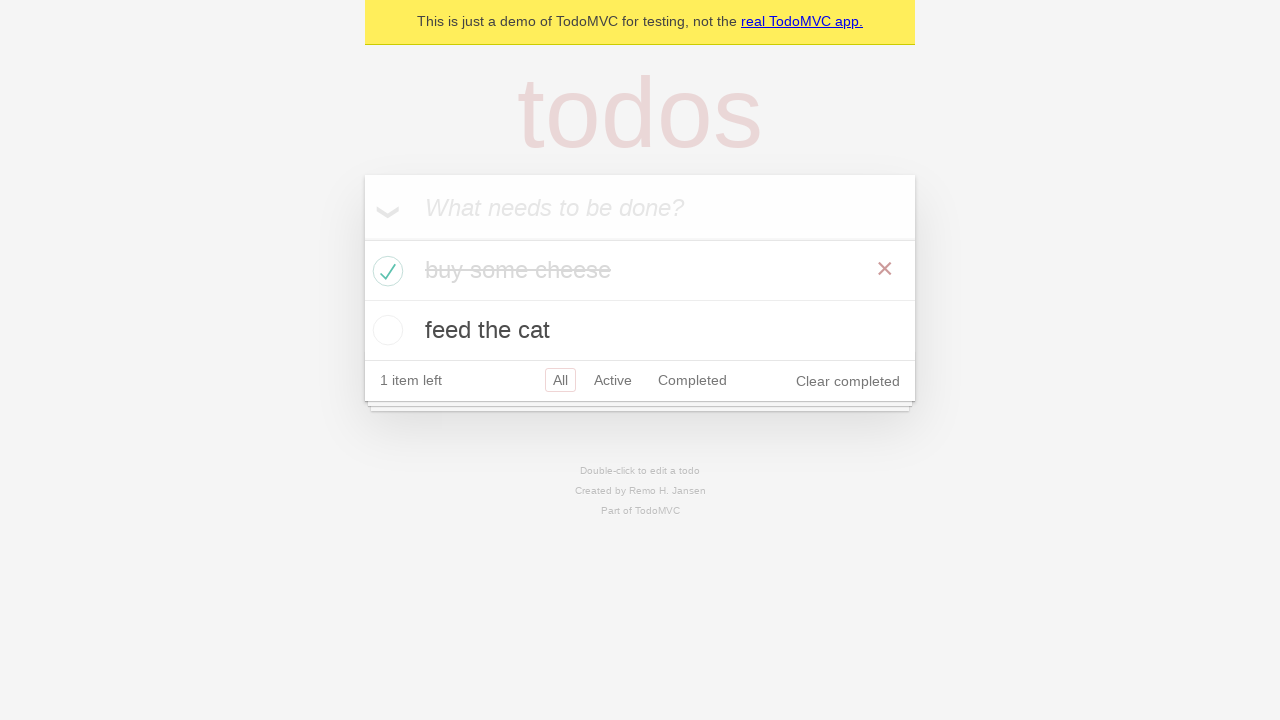

Todo items loaded after page reload
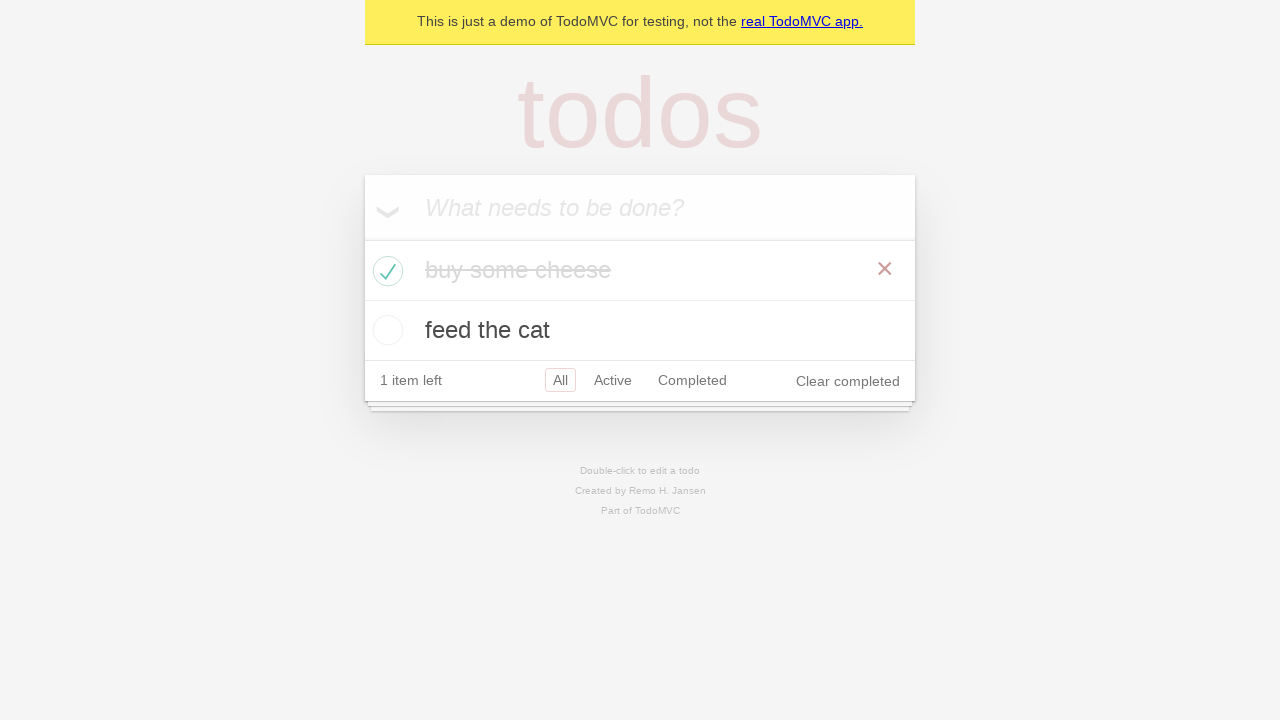

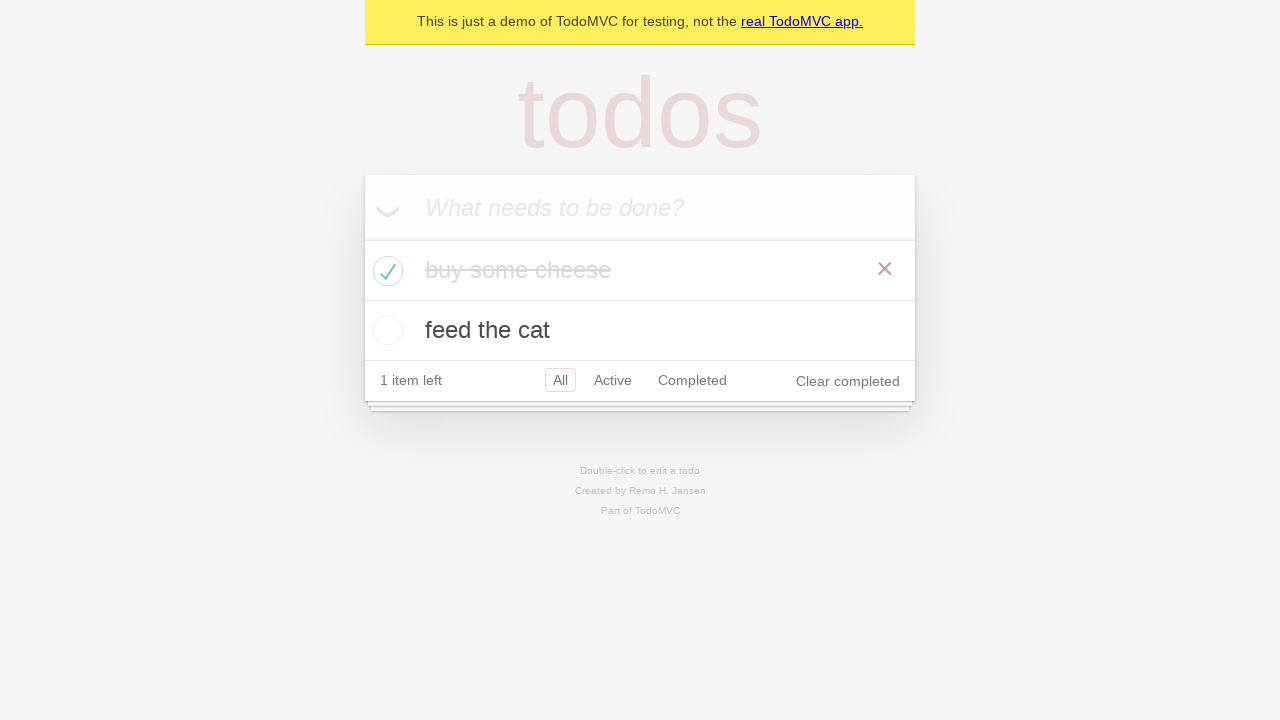